Tests the forgot password functionality by clicking the forgot password link, entering email and new password details, and submitting the password reset form.

Starting URL: https://rahulshettyacademy.com/client

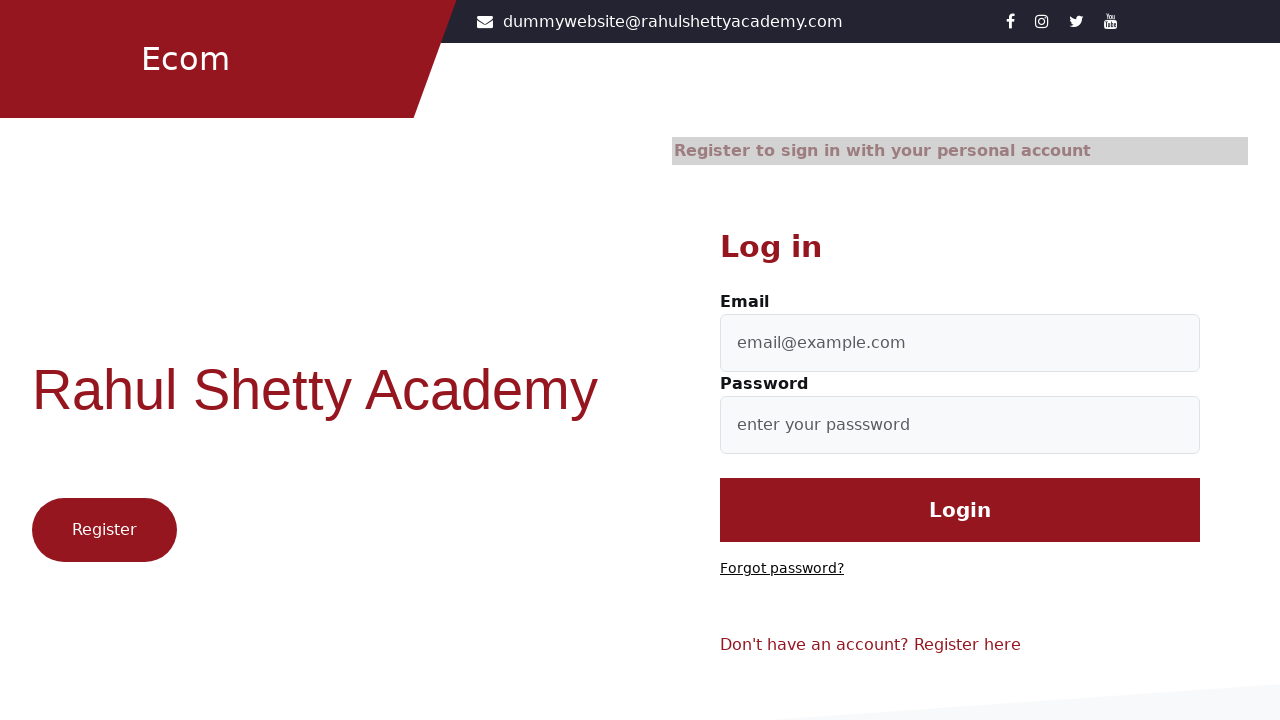

Clicked 'Forgot password?' link at (782, 569) on text=Forgot password?
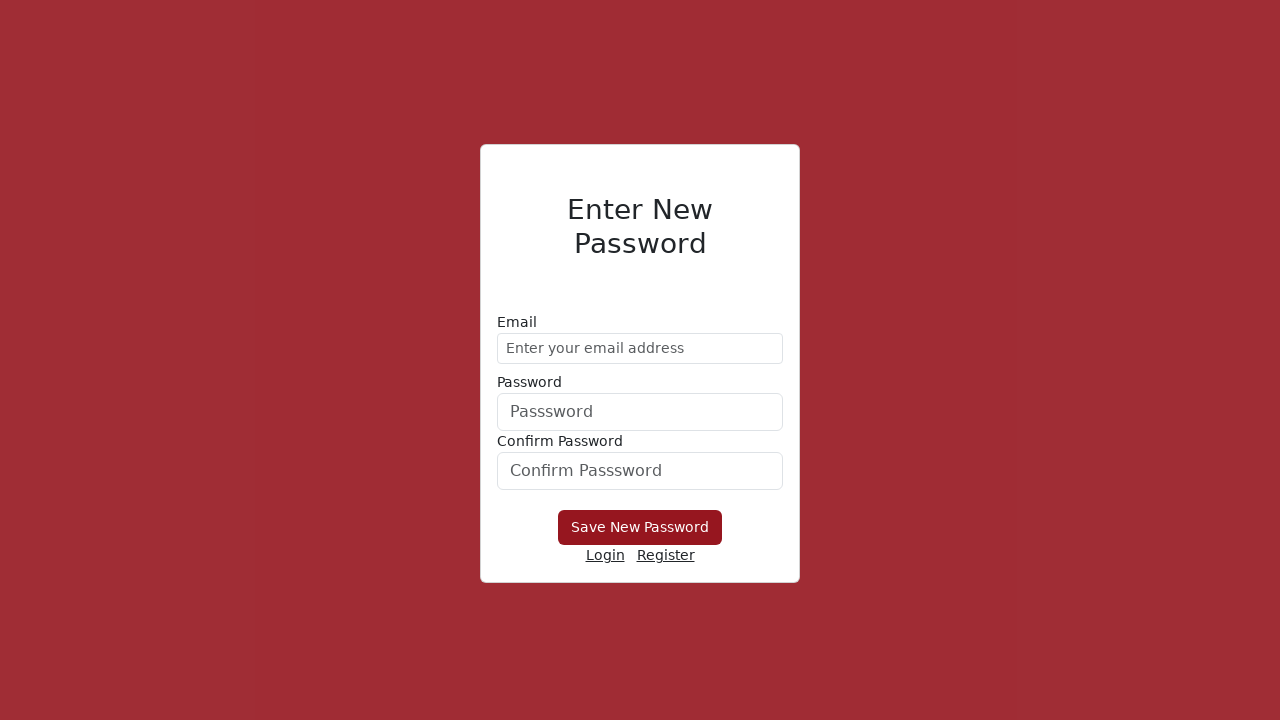

Filled email field with 'testuser_reset@example.com' on //form/div[1]/input
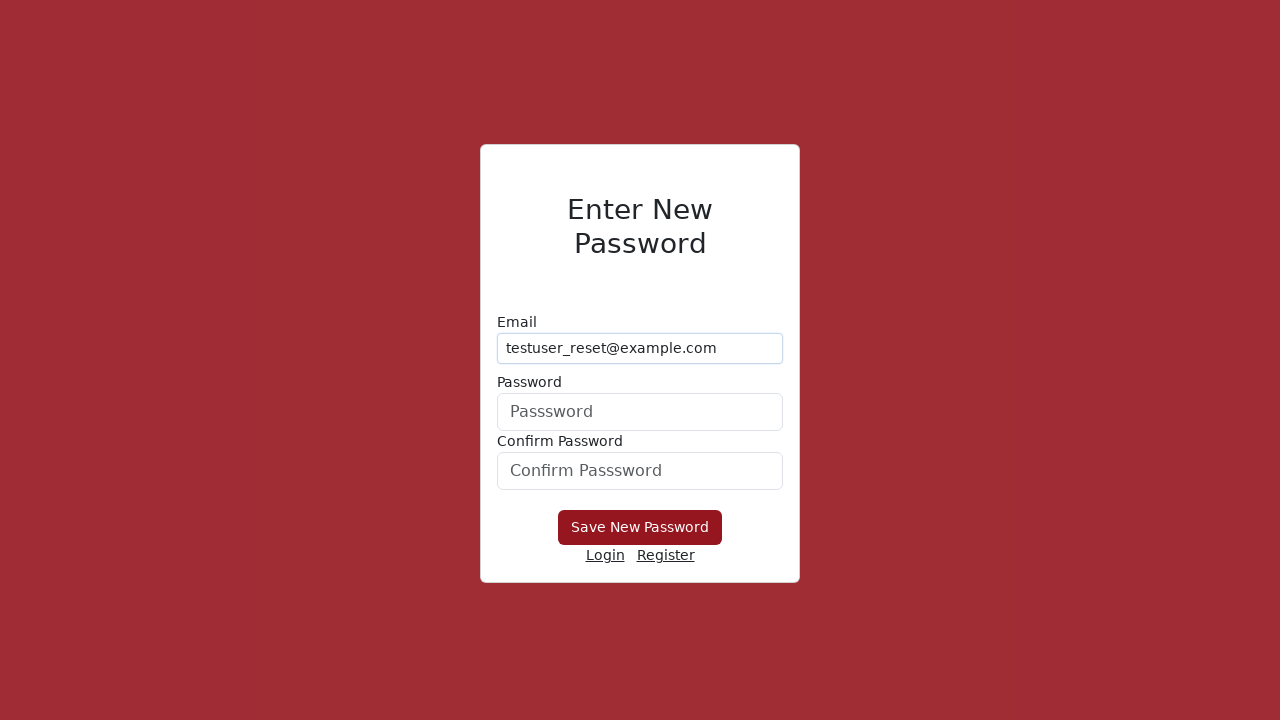

Filled new password field with 'SecurePass@9876' on form div:nth-child(2) input
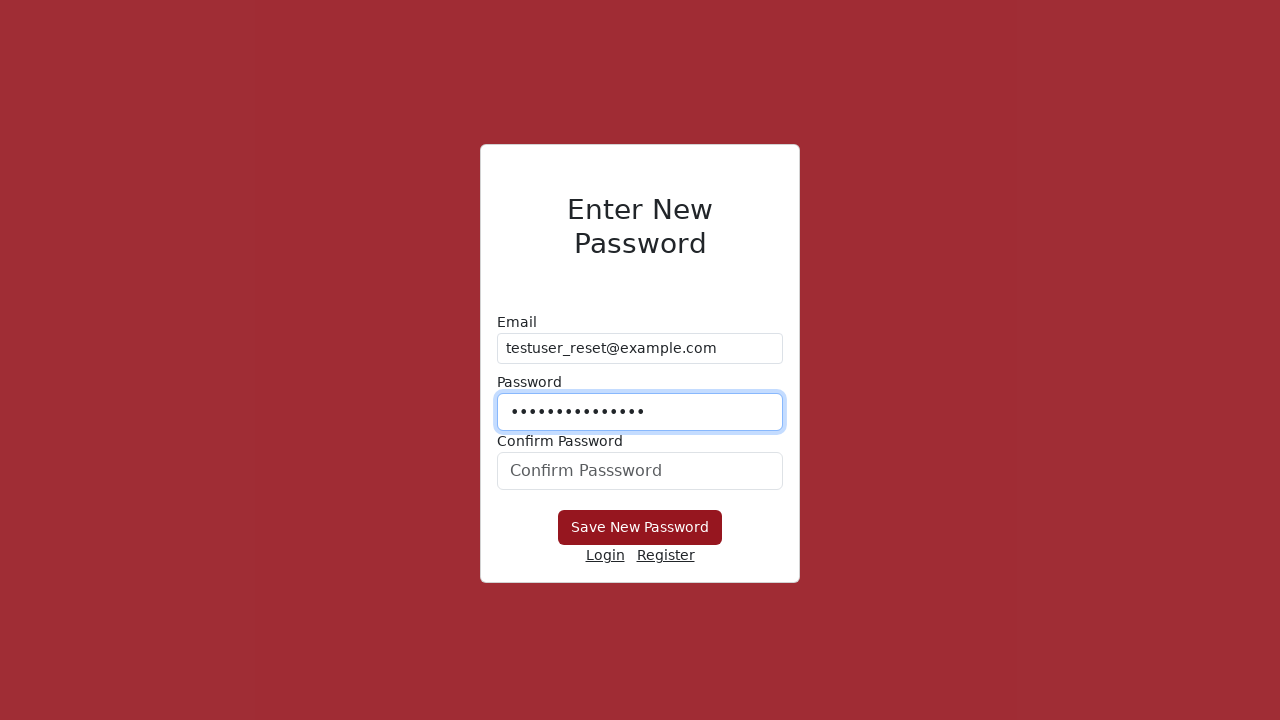

Filled confirm password field with 'SecurePass@9876' on #confirmPassword
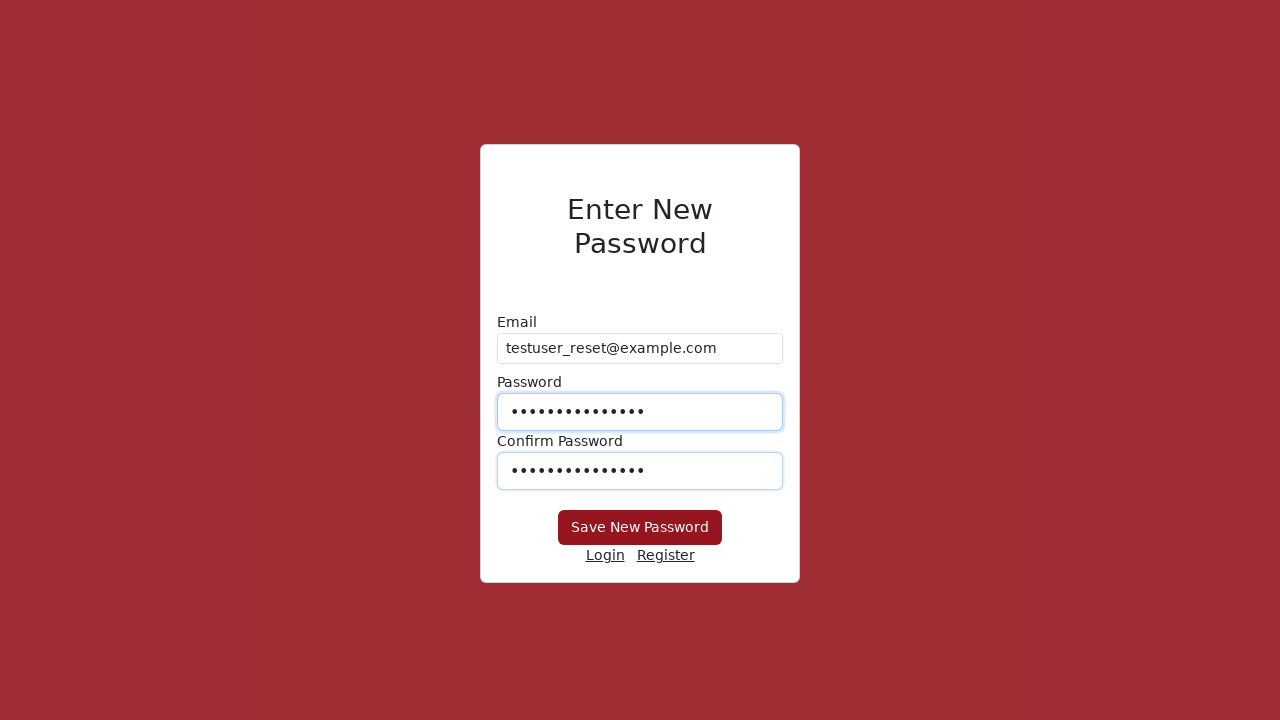

Clicked 'Save New Password' button at (640, 528) on xpath=//button[text()='Save New Password']
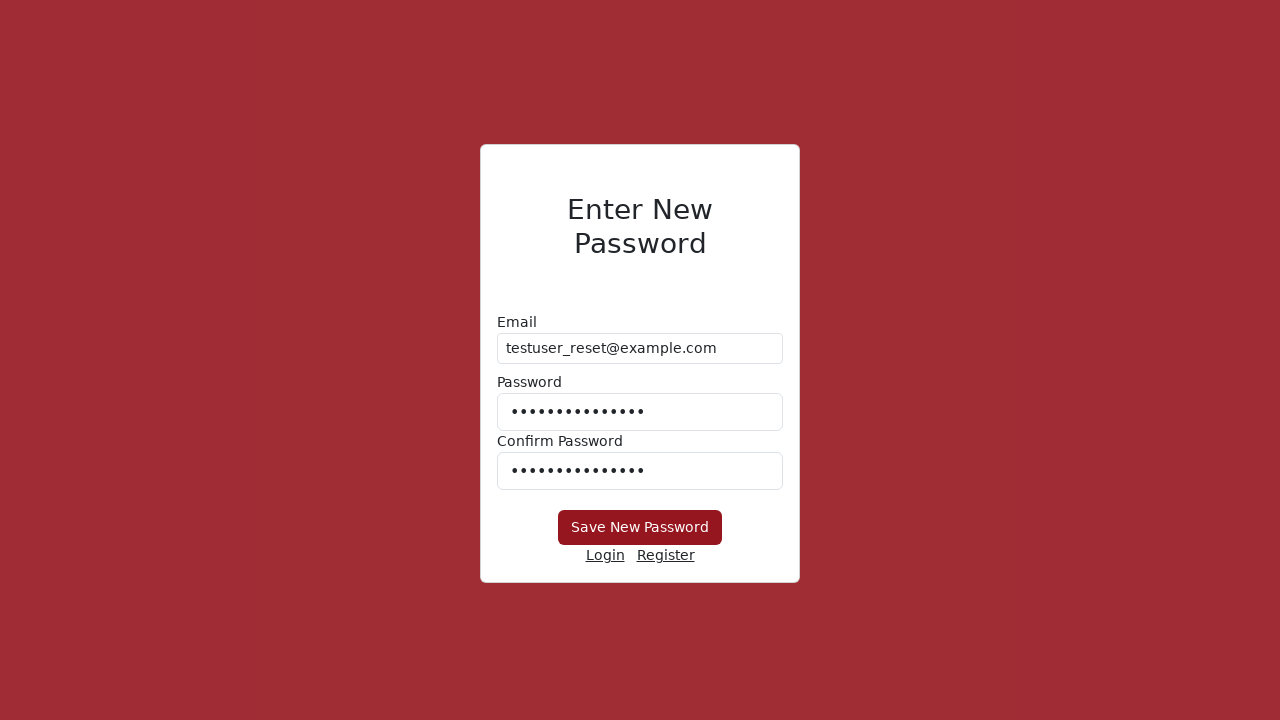

Waited 2000ms for password reset action to complete
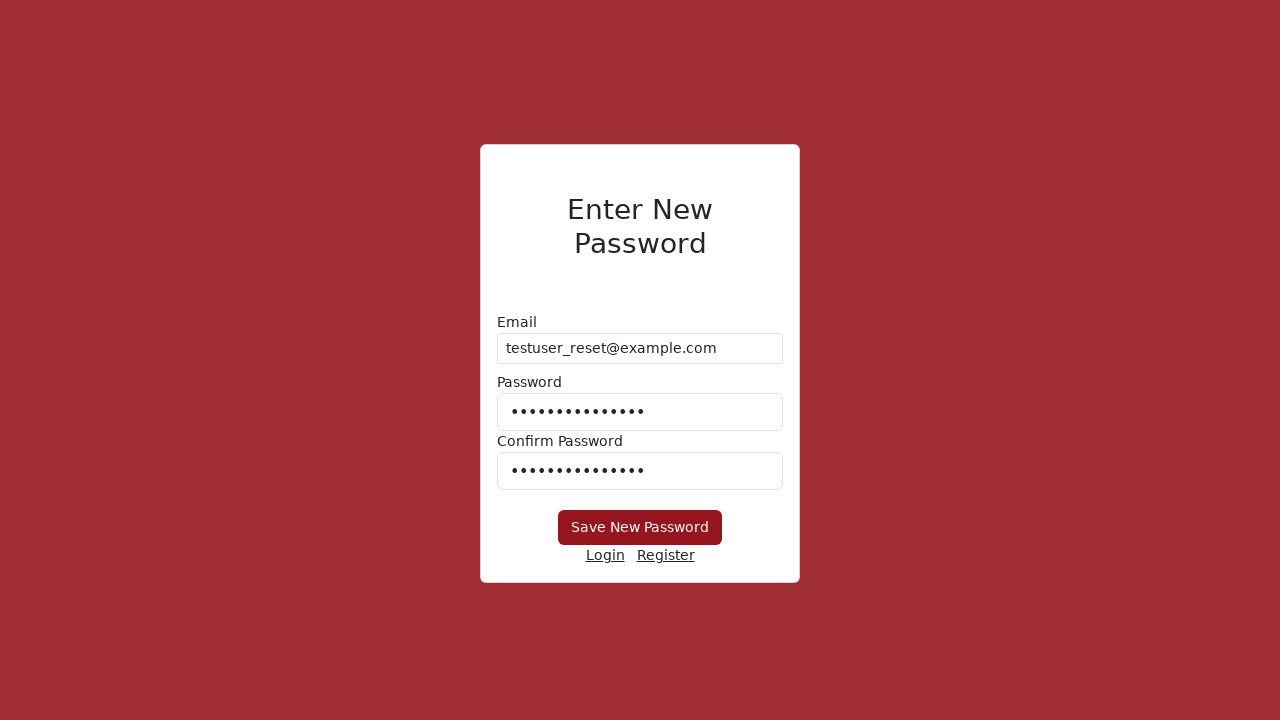

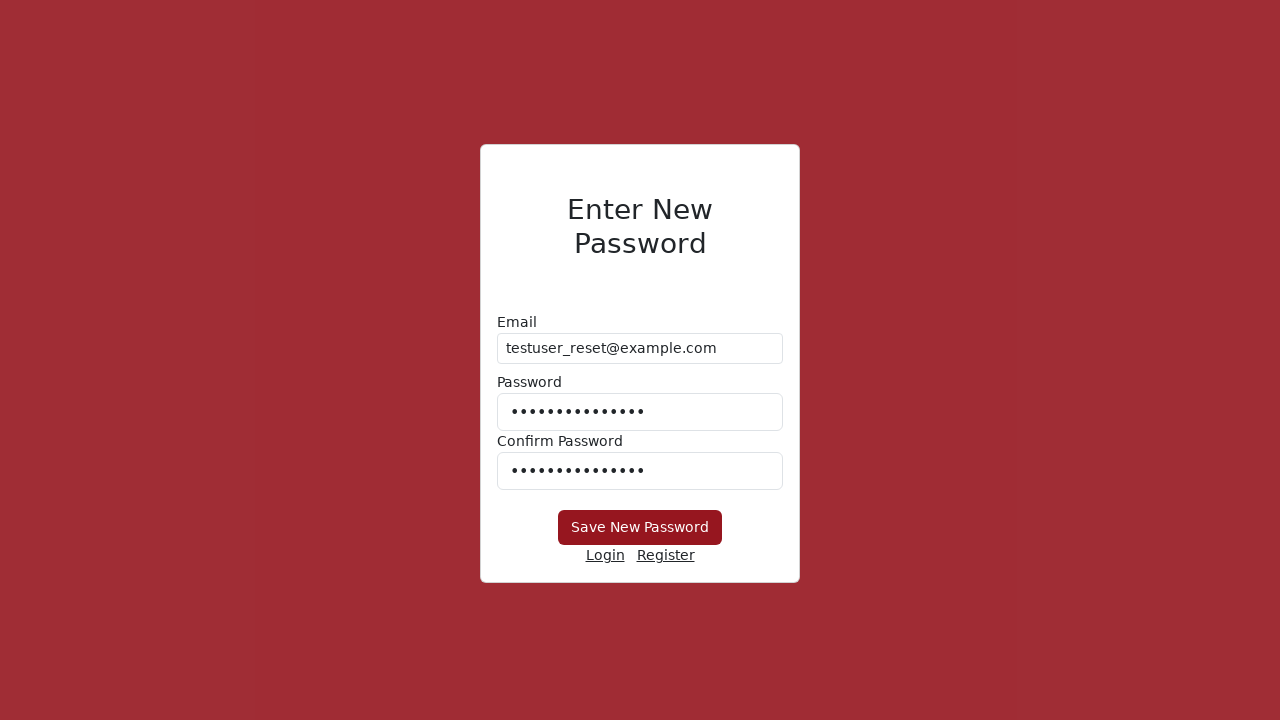